Tests number input field by clearing it, entering a number value, and verifying the entered value

Starting URL: https://the-internet.herokuapp.com/inputs

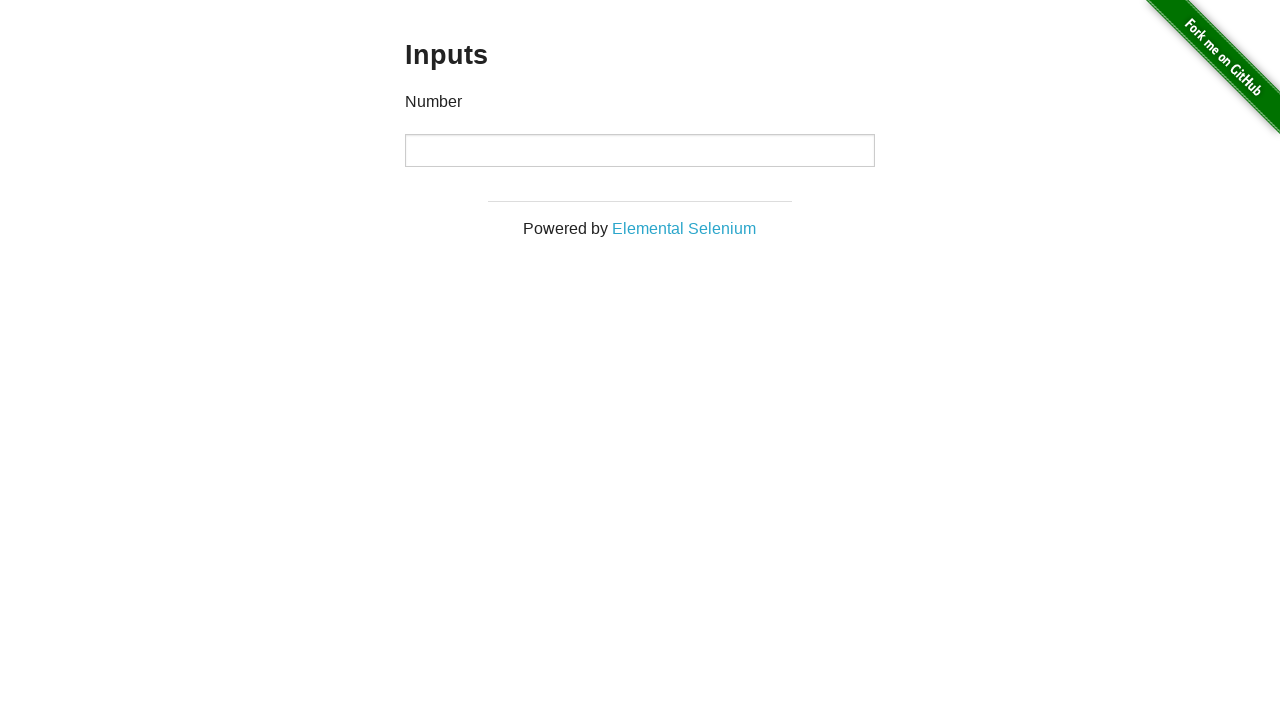

Located the number input field
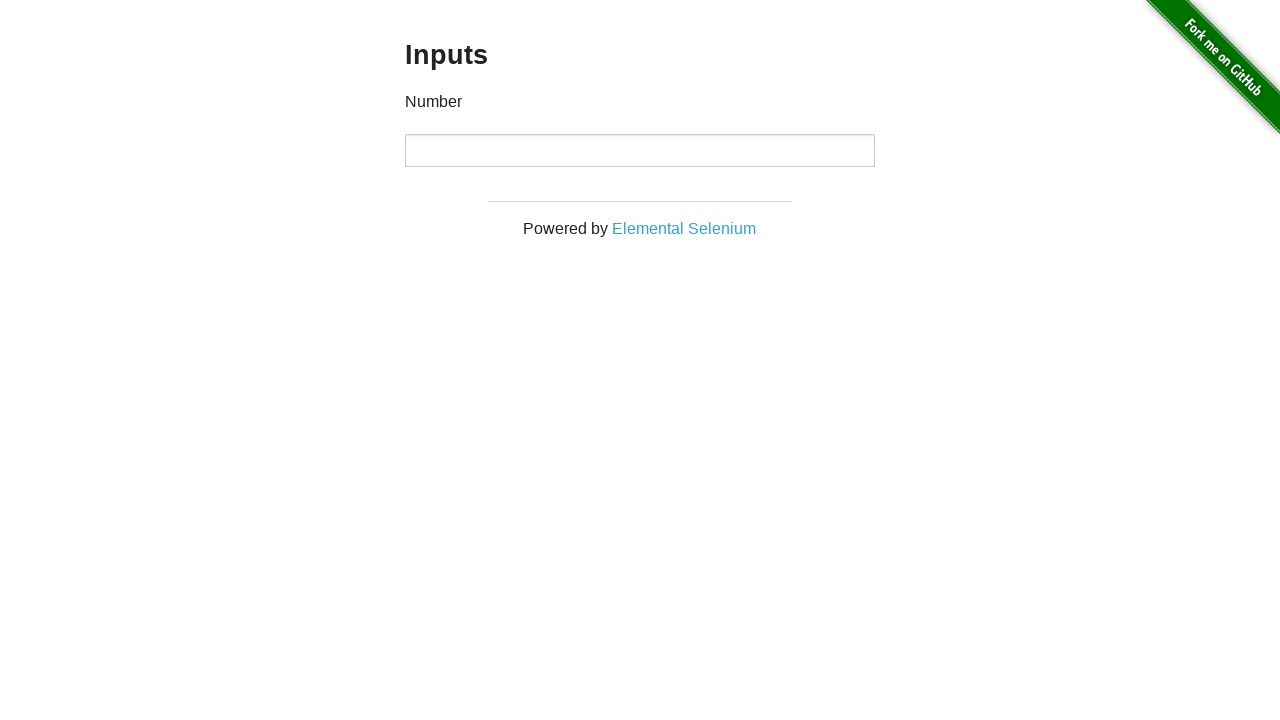

Cleared the number input field on input[type='number']
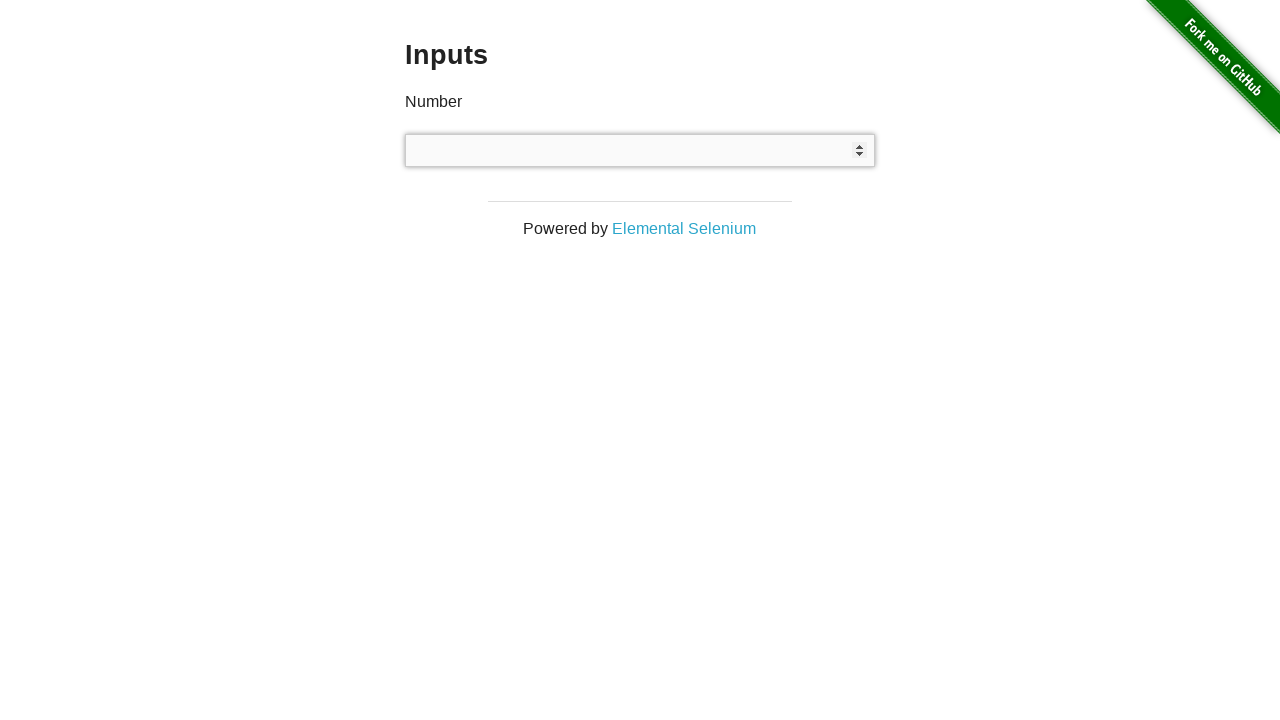

Entered value '42' into the number input field on input[type='number']
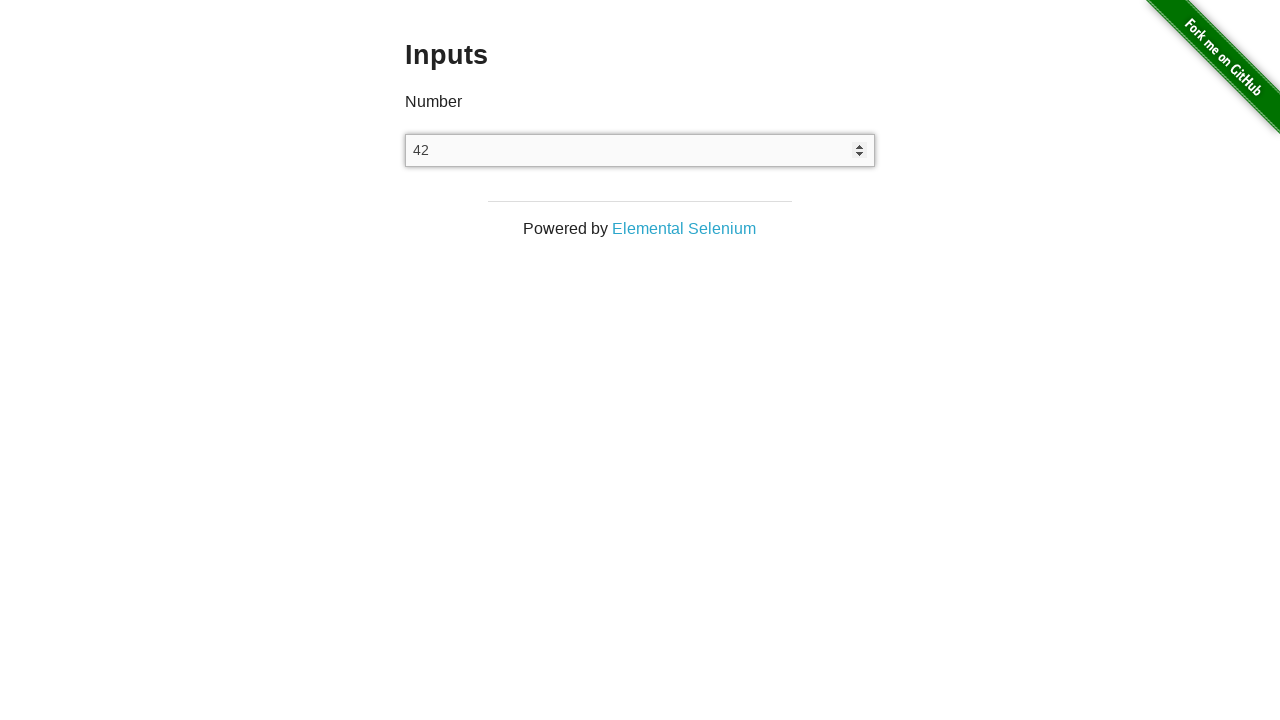

Verified that the input field contains the value '42'
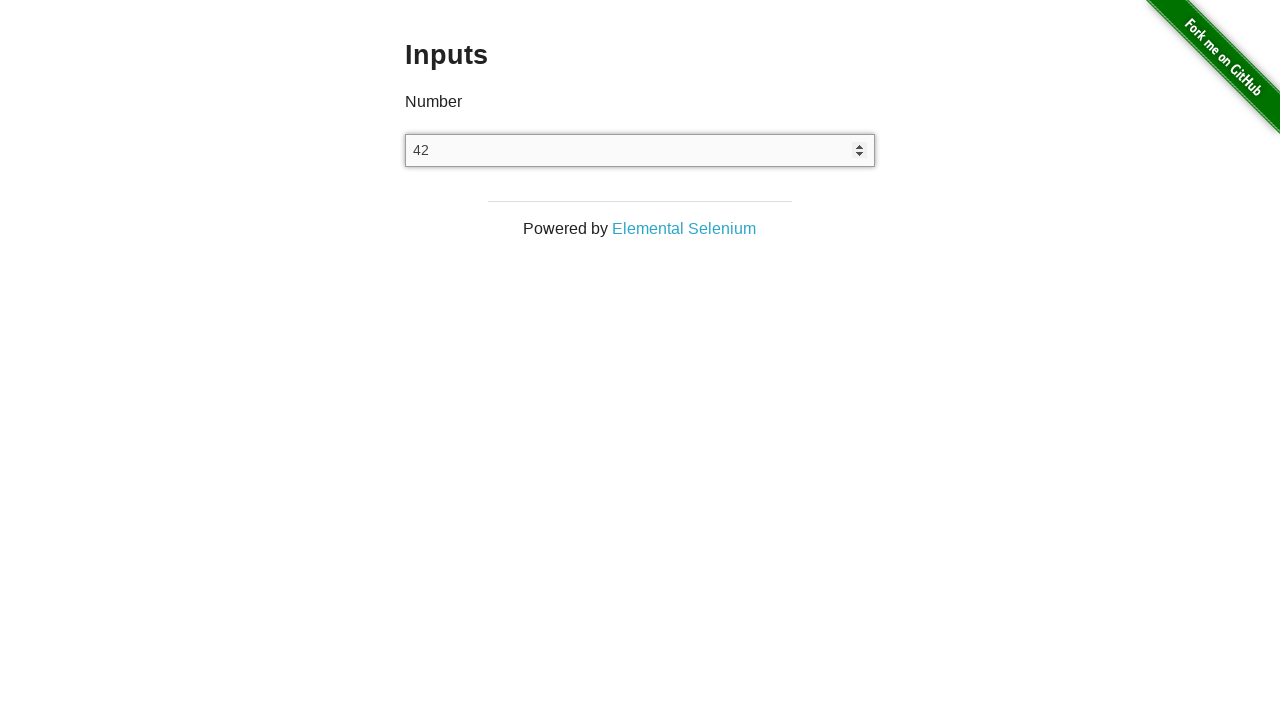

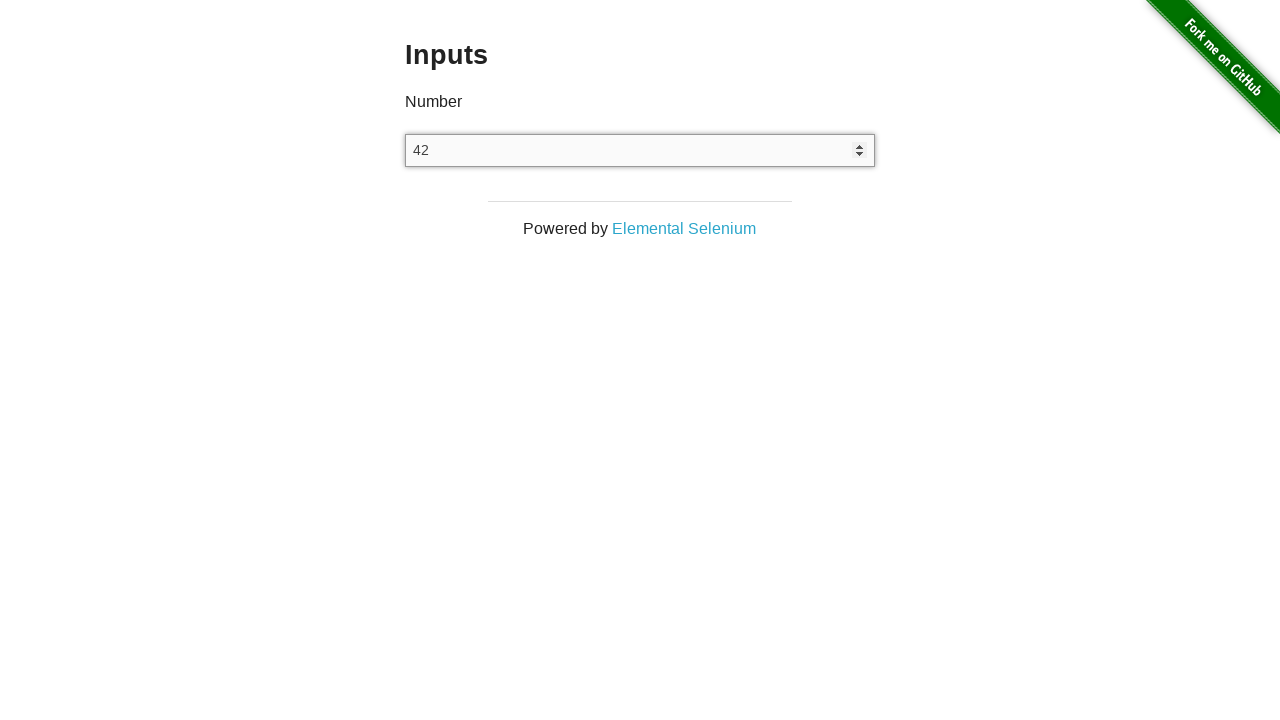